Tests clicking a link that returns status code 201 and verifies the response message

Starting URL: https://demoqa.com/links

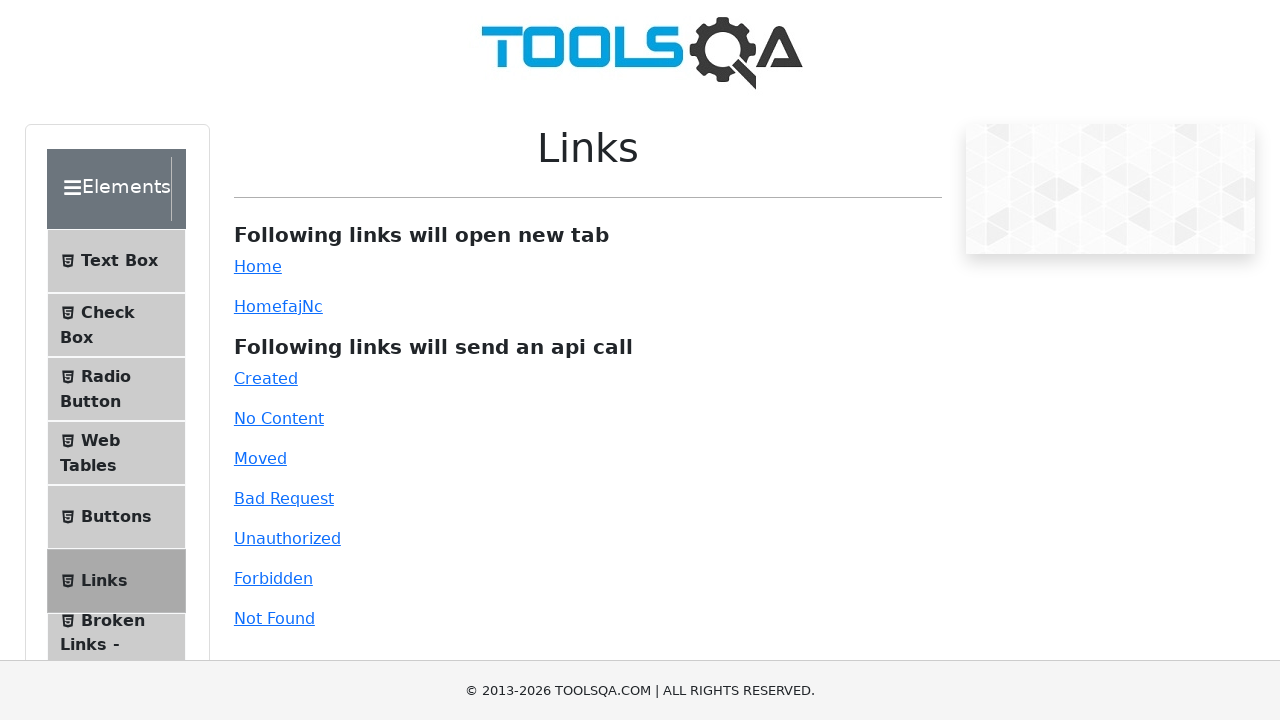

Clicked the link that returns status code 201 at (266, 378) on #created
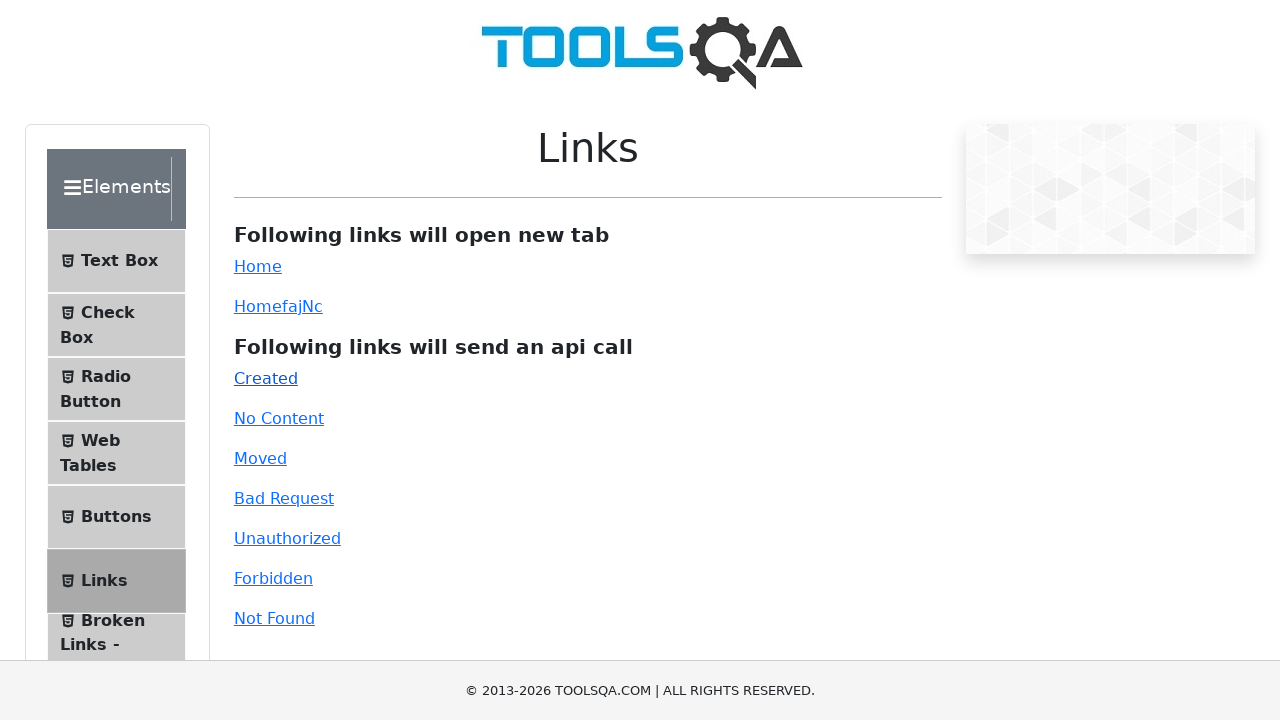

Verified response message confirming status code 201 and 'Created' status text
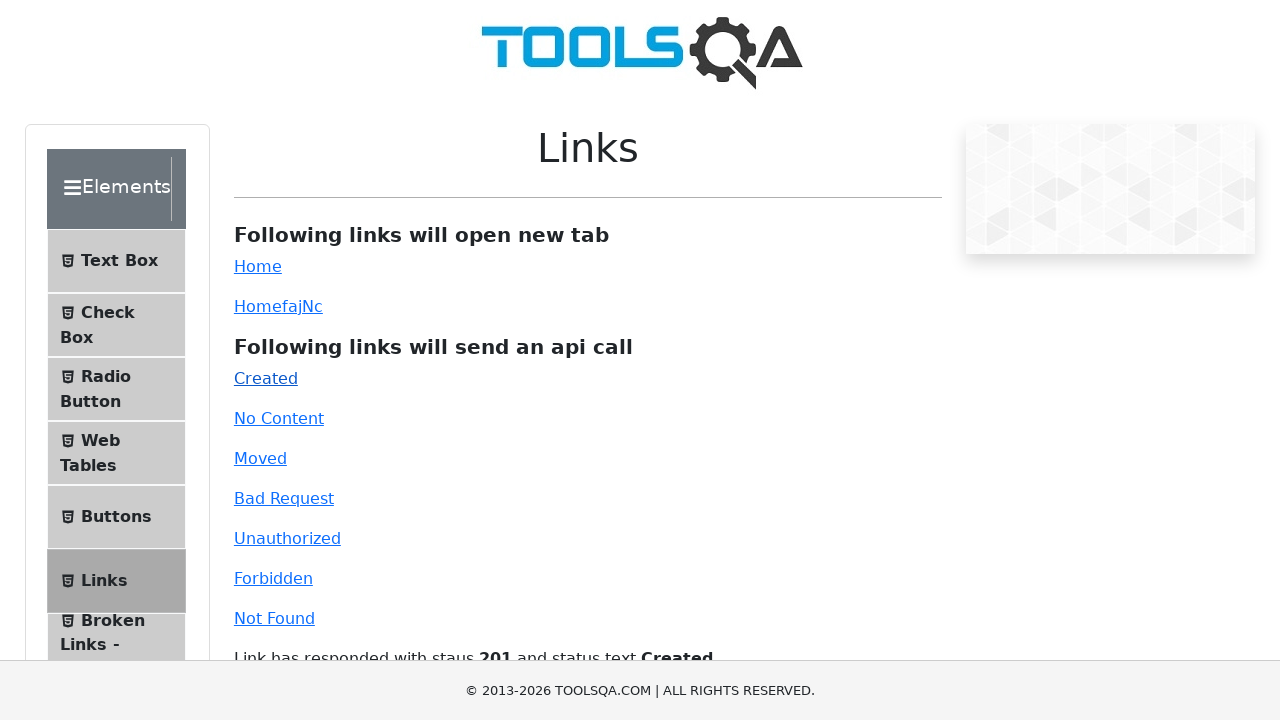

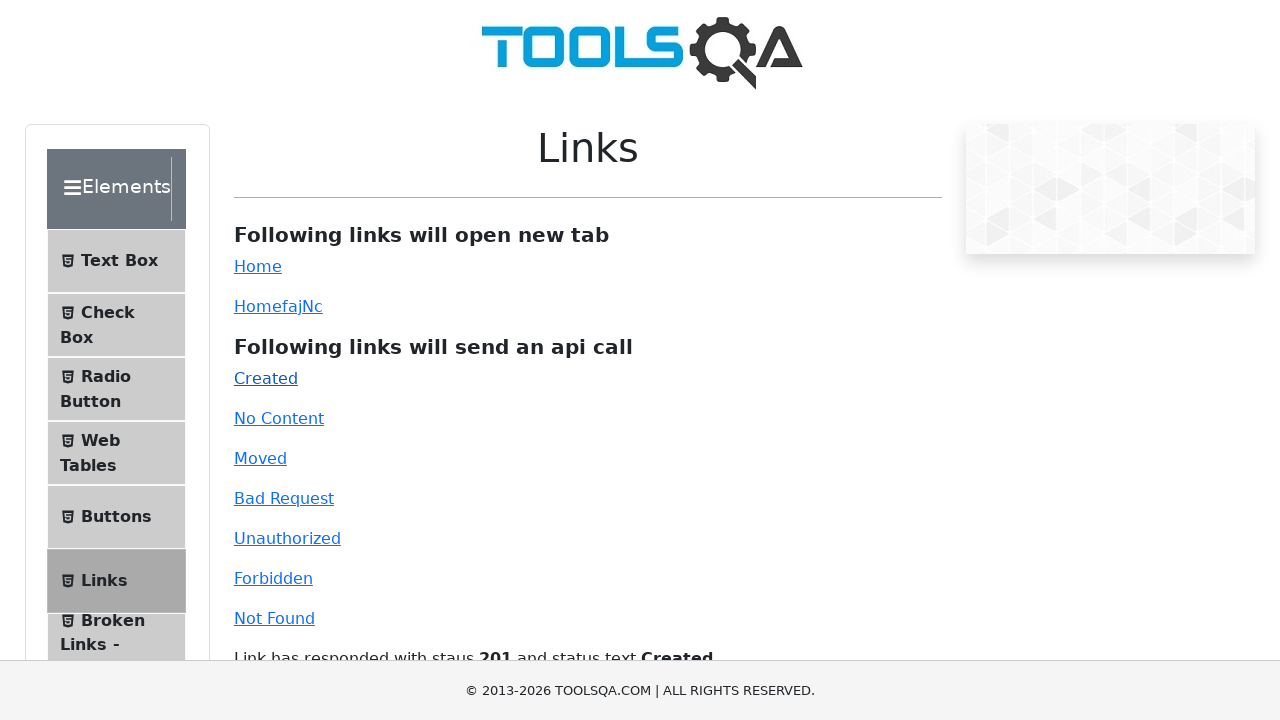